Tests browser window handling by clicking a button that opens a new window, switching to the new window, and then switching back to the original window

Starting URL: https://demoqa.com/browser-windows

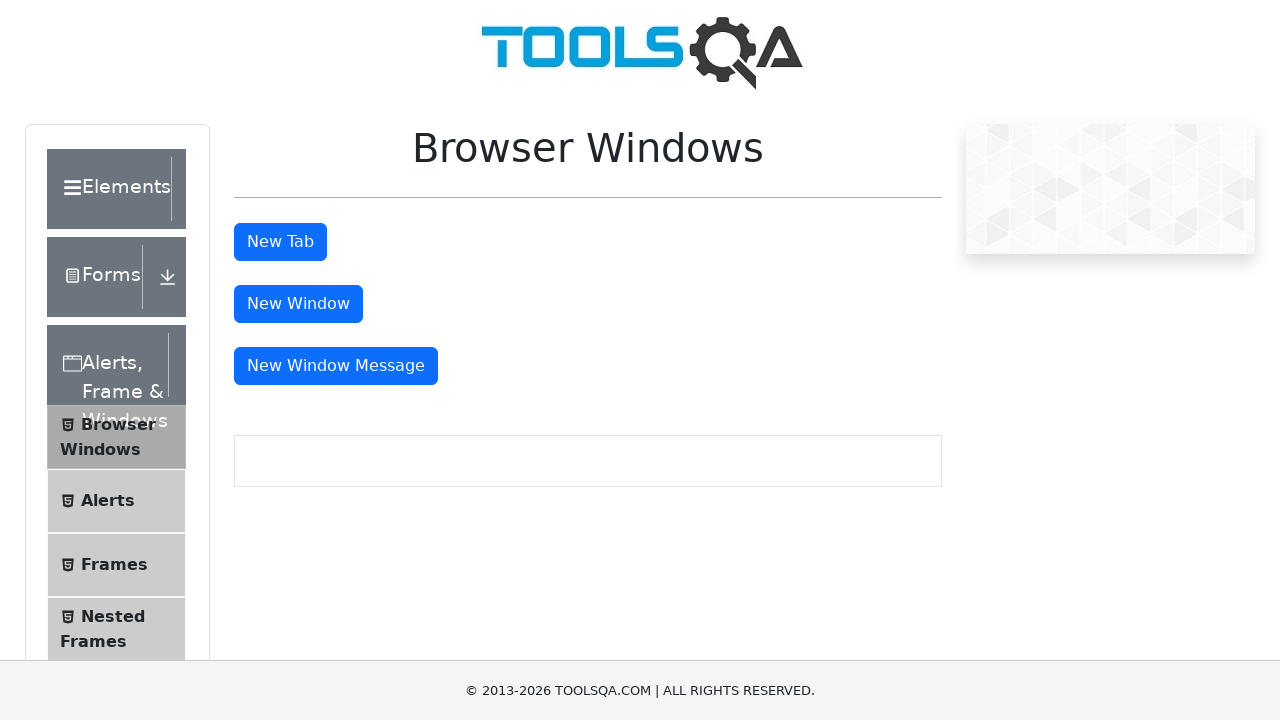

Set viewport size to 1920x1080
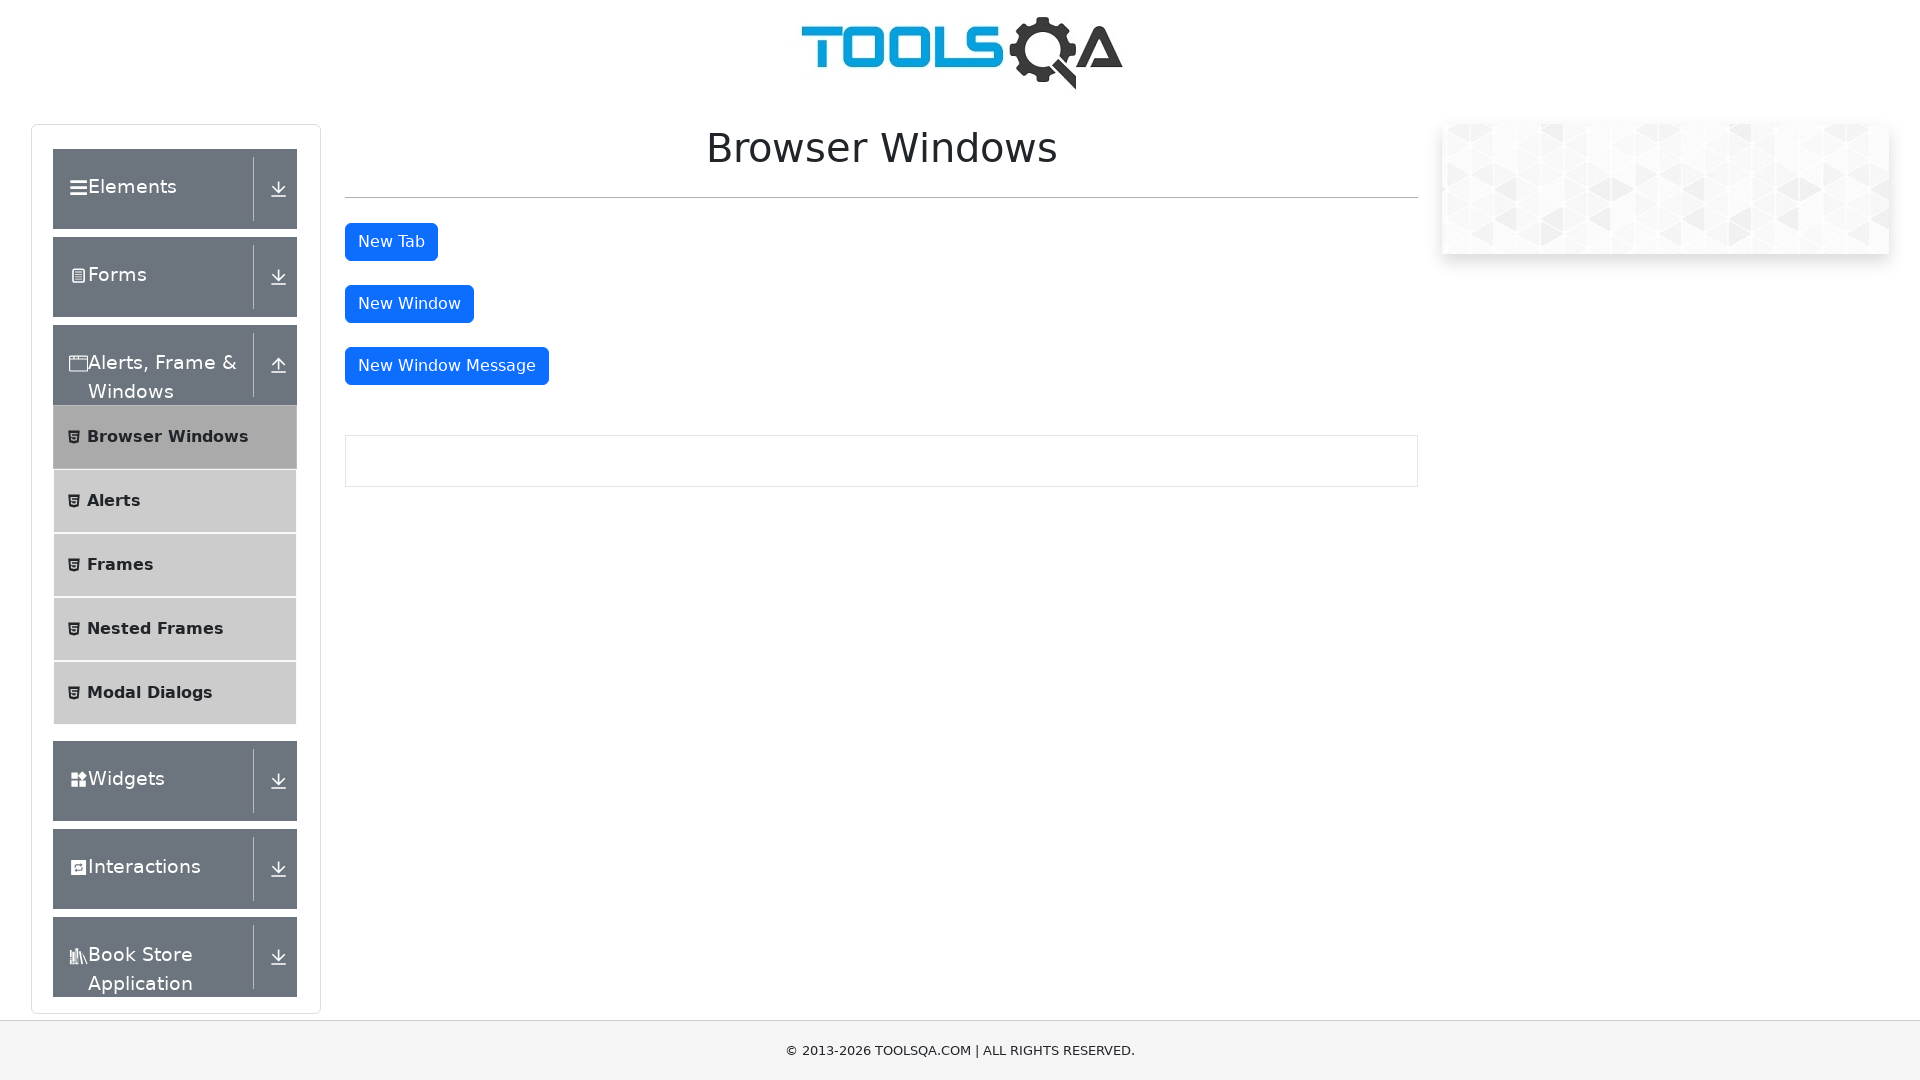

Clicked 'New Window' button to open a new browser window at (409, 304) on #windowButton
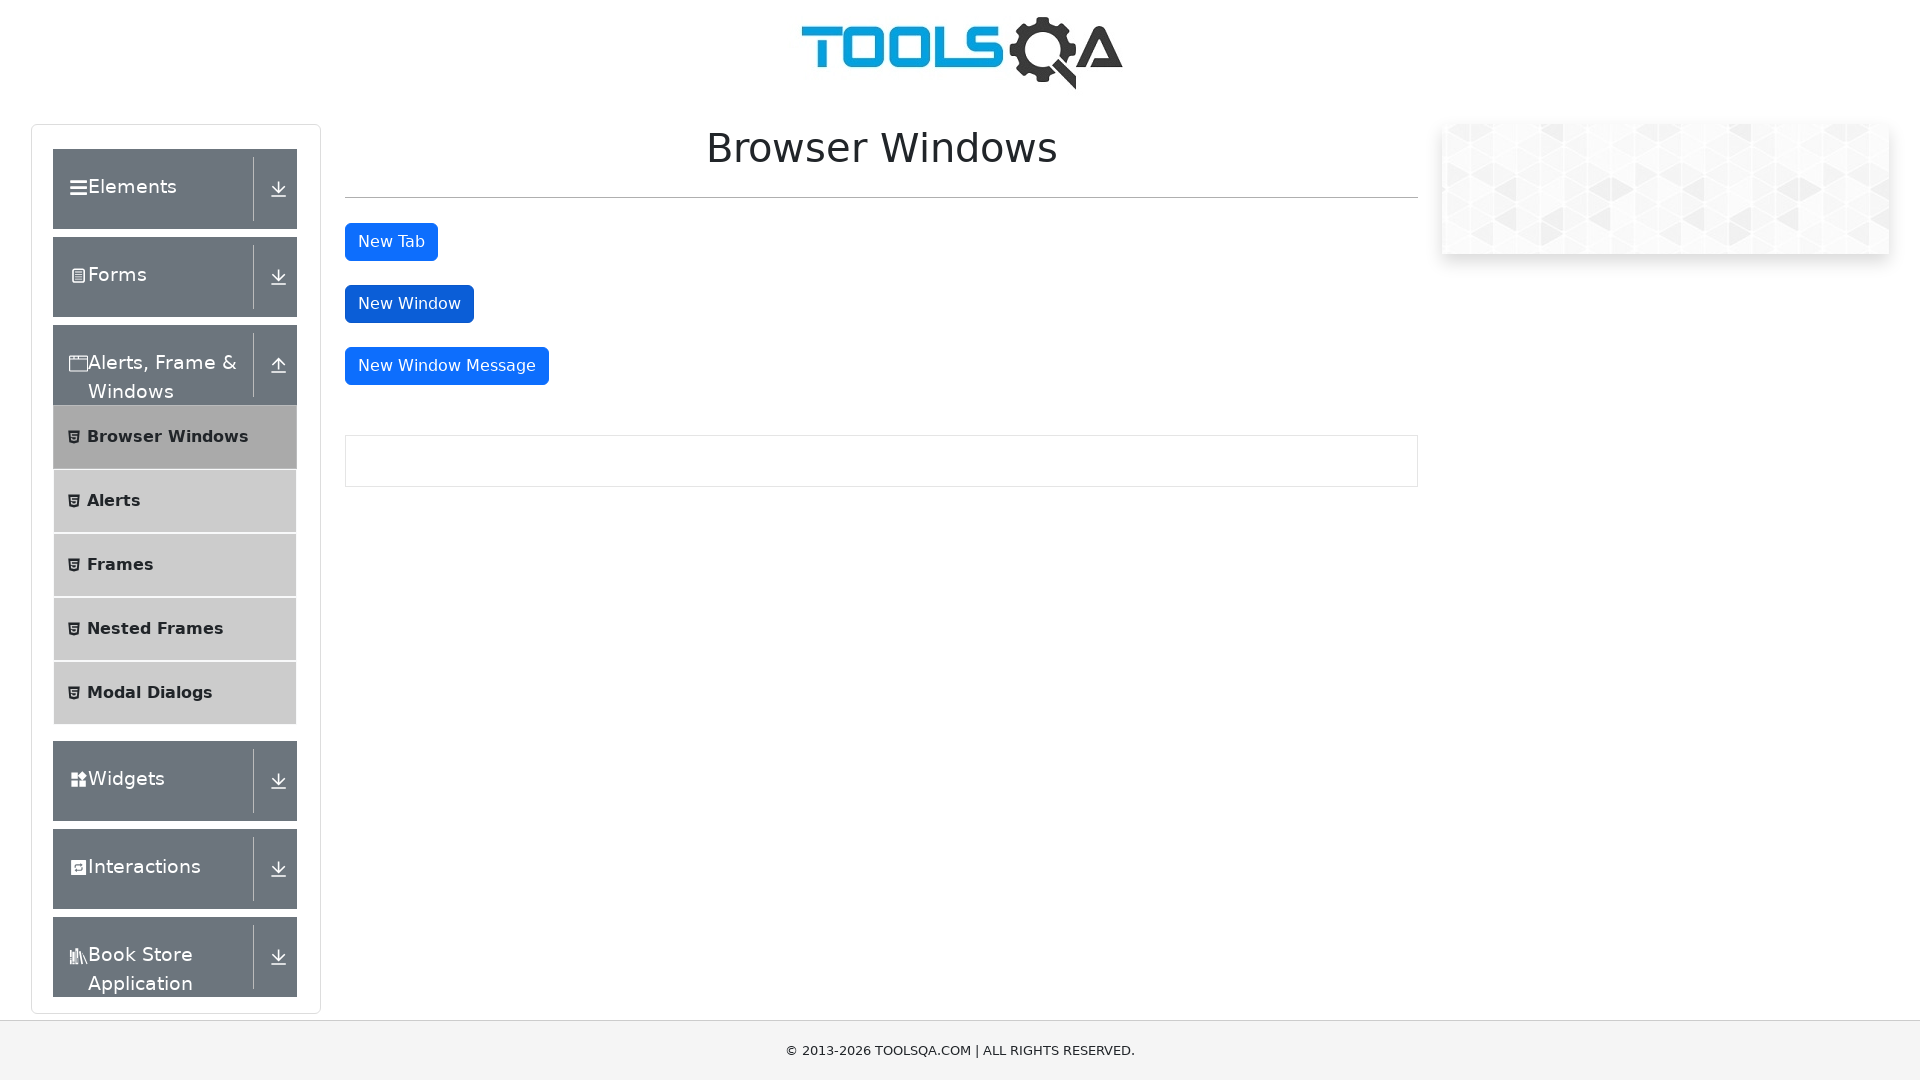

Captured new page/window handle
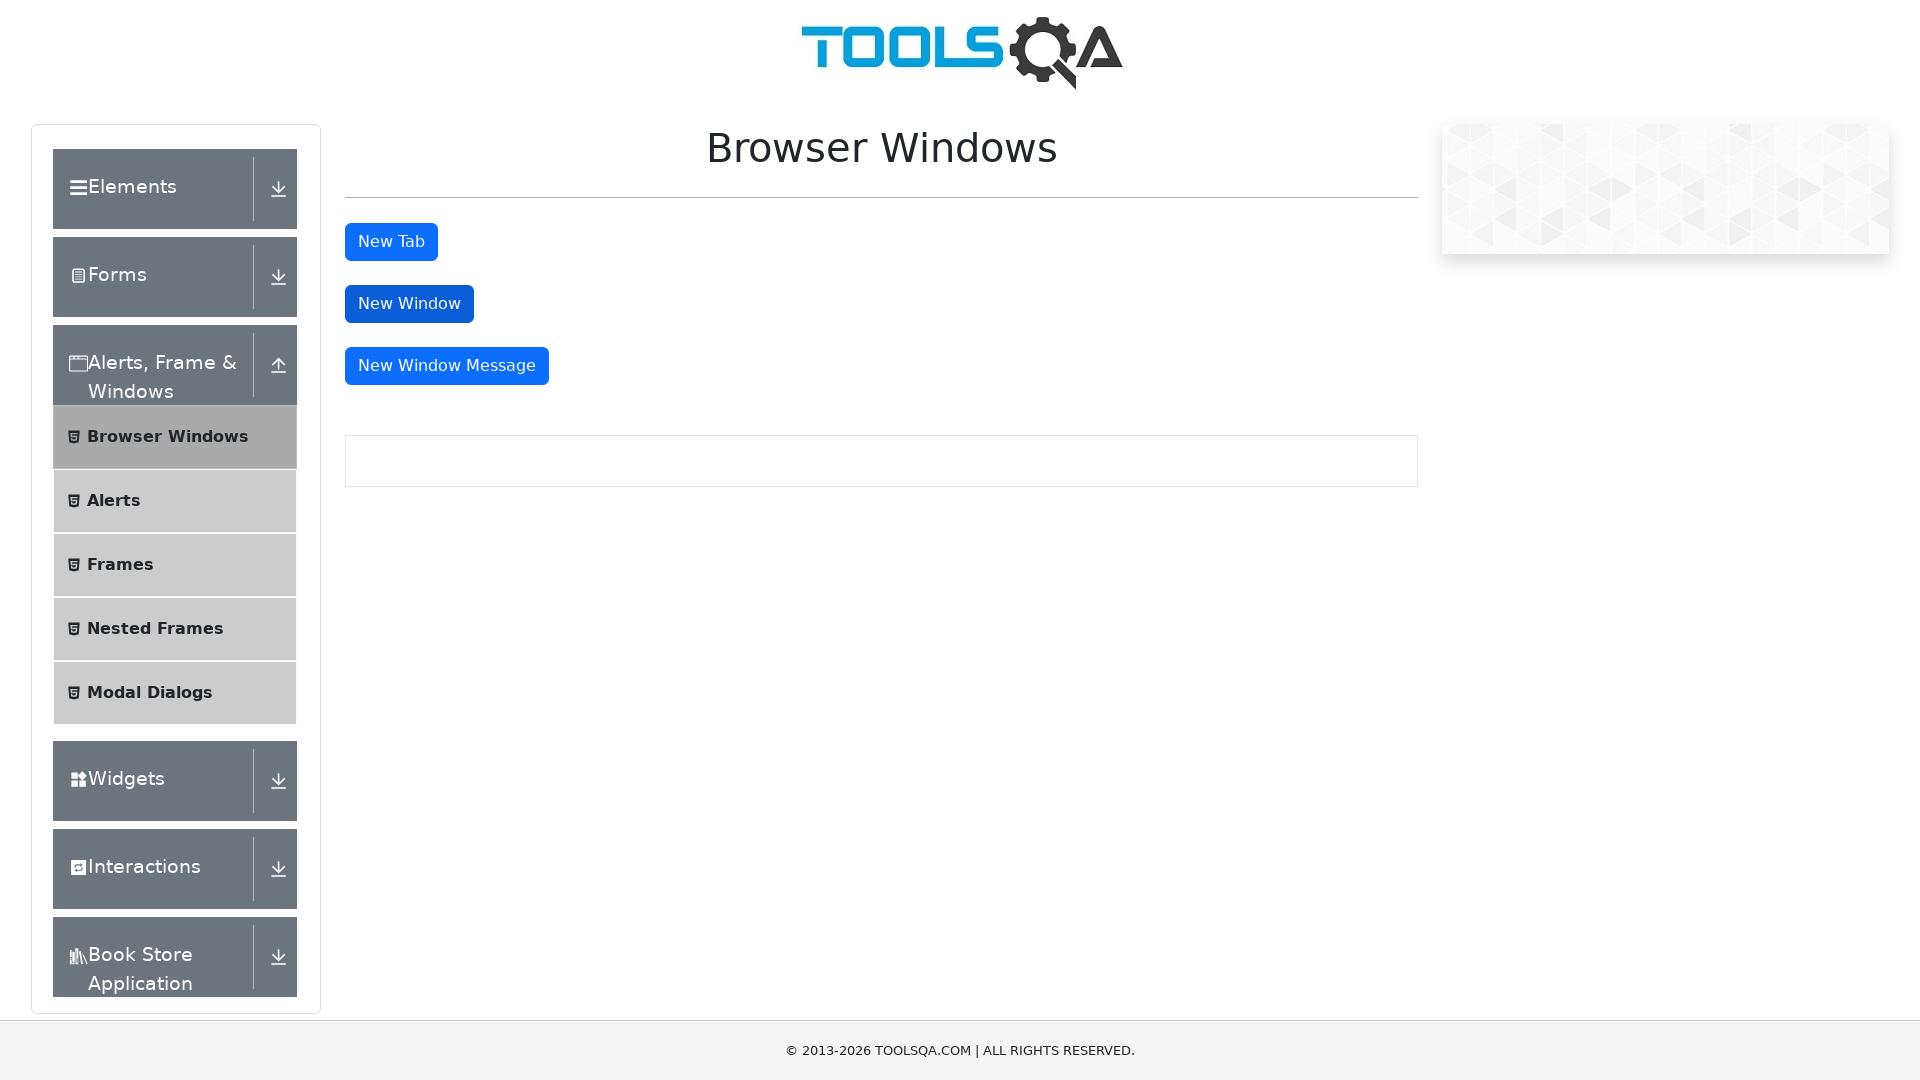

New window loaded successfully
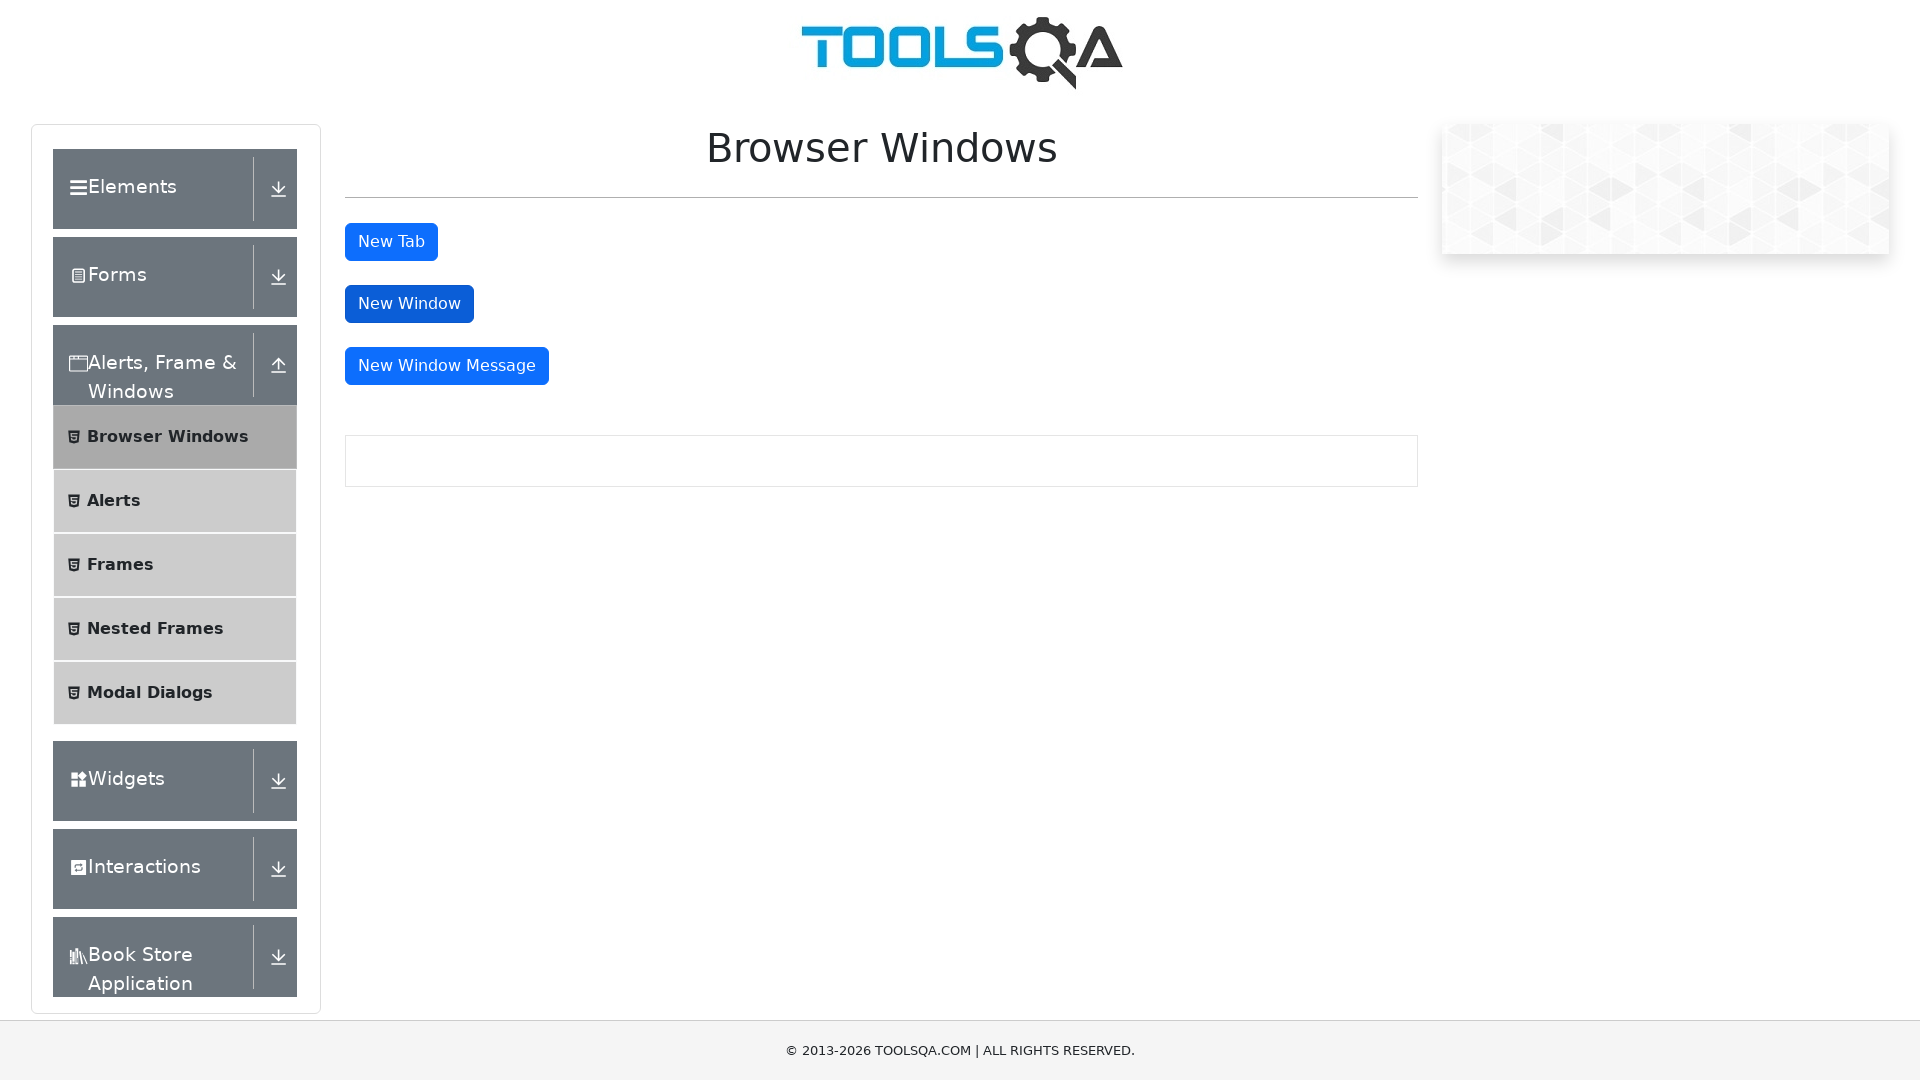

Retrieved new window title: 
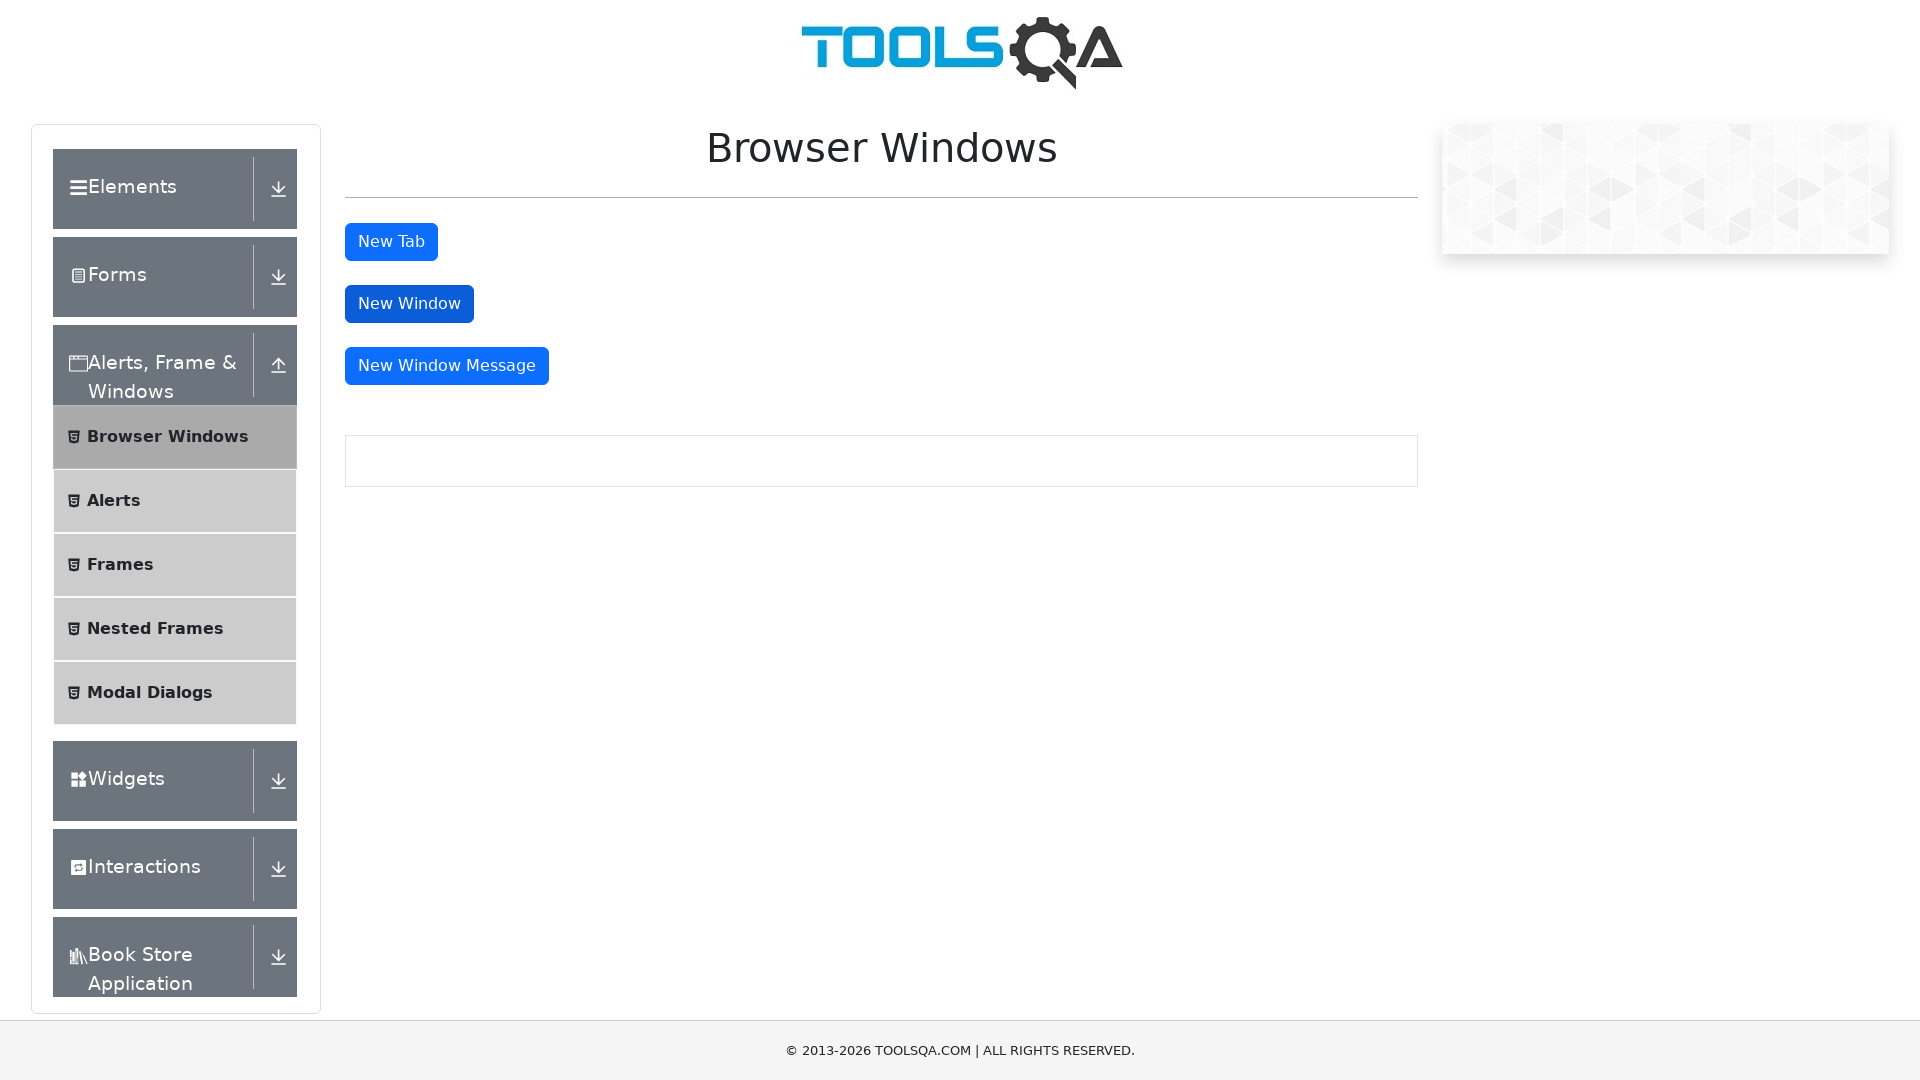

Switched back to original window with title: demosite
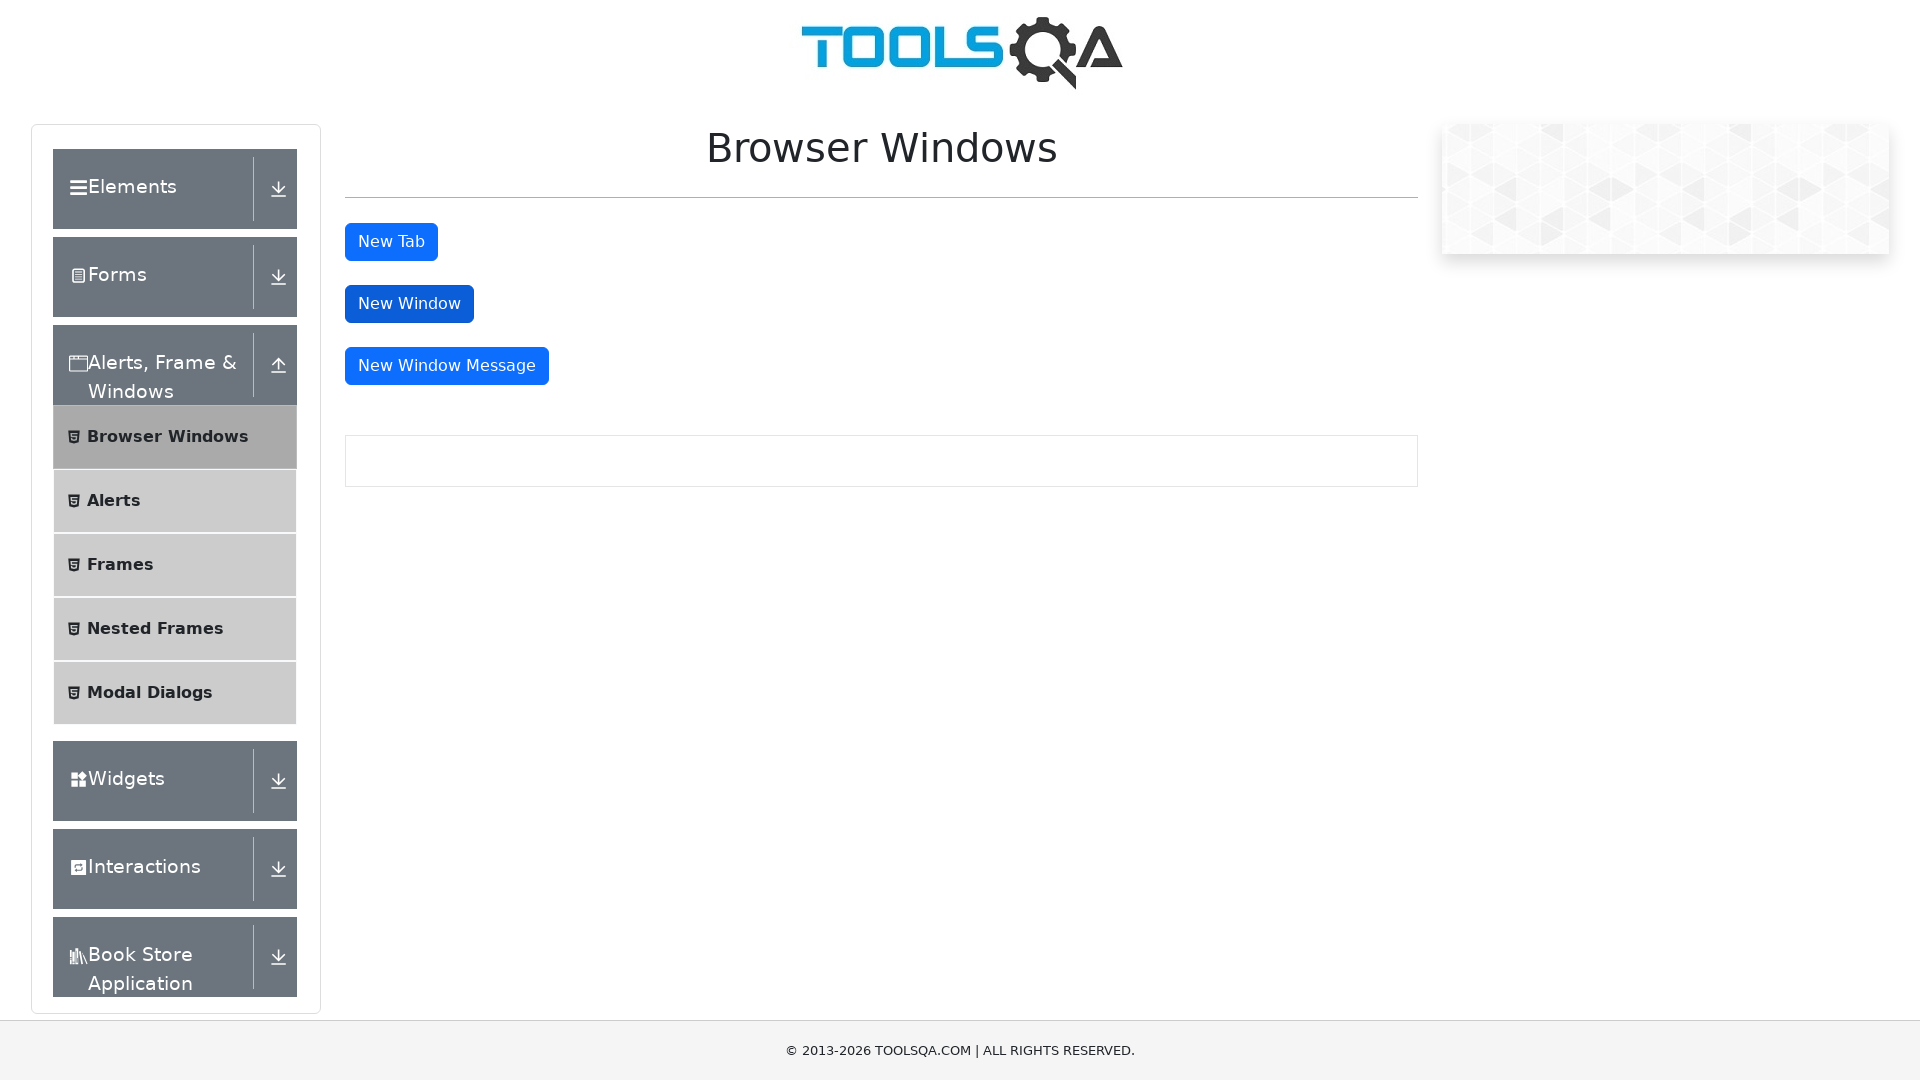

Closed the new browser window
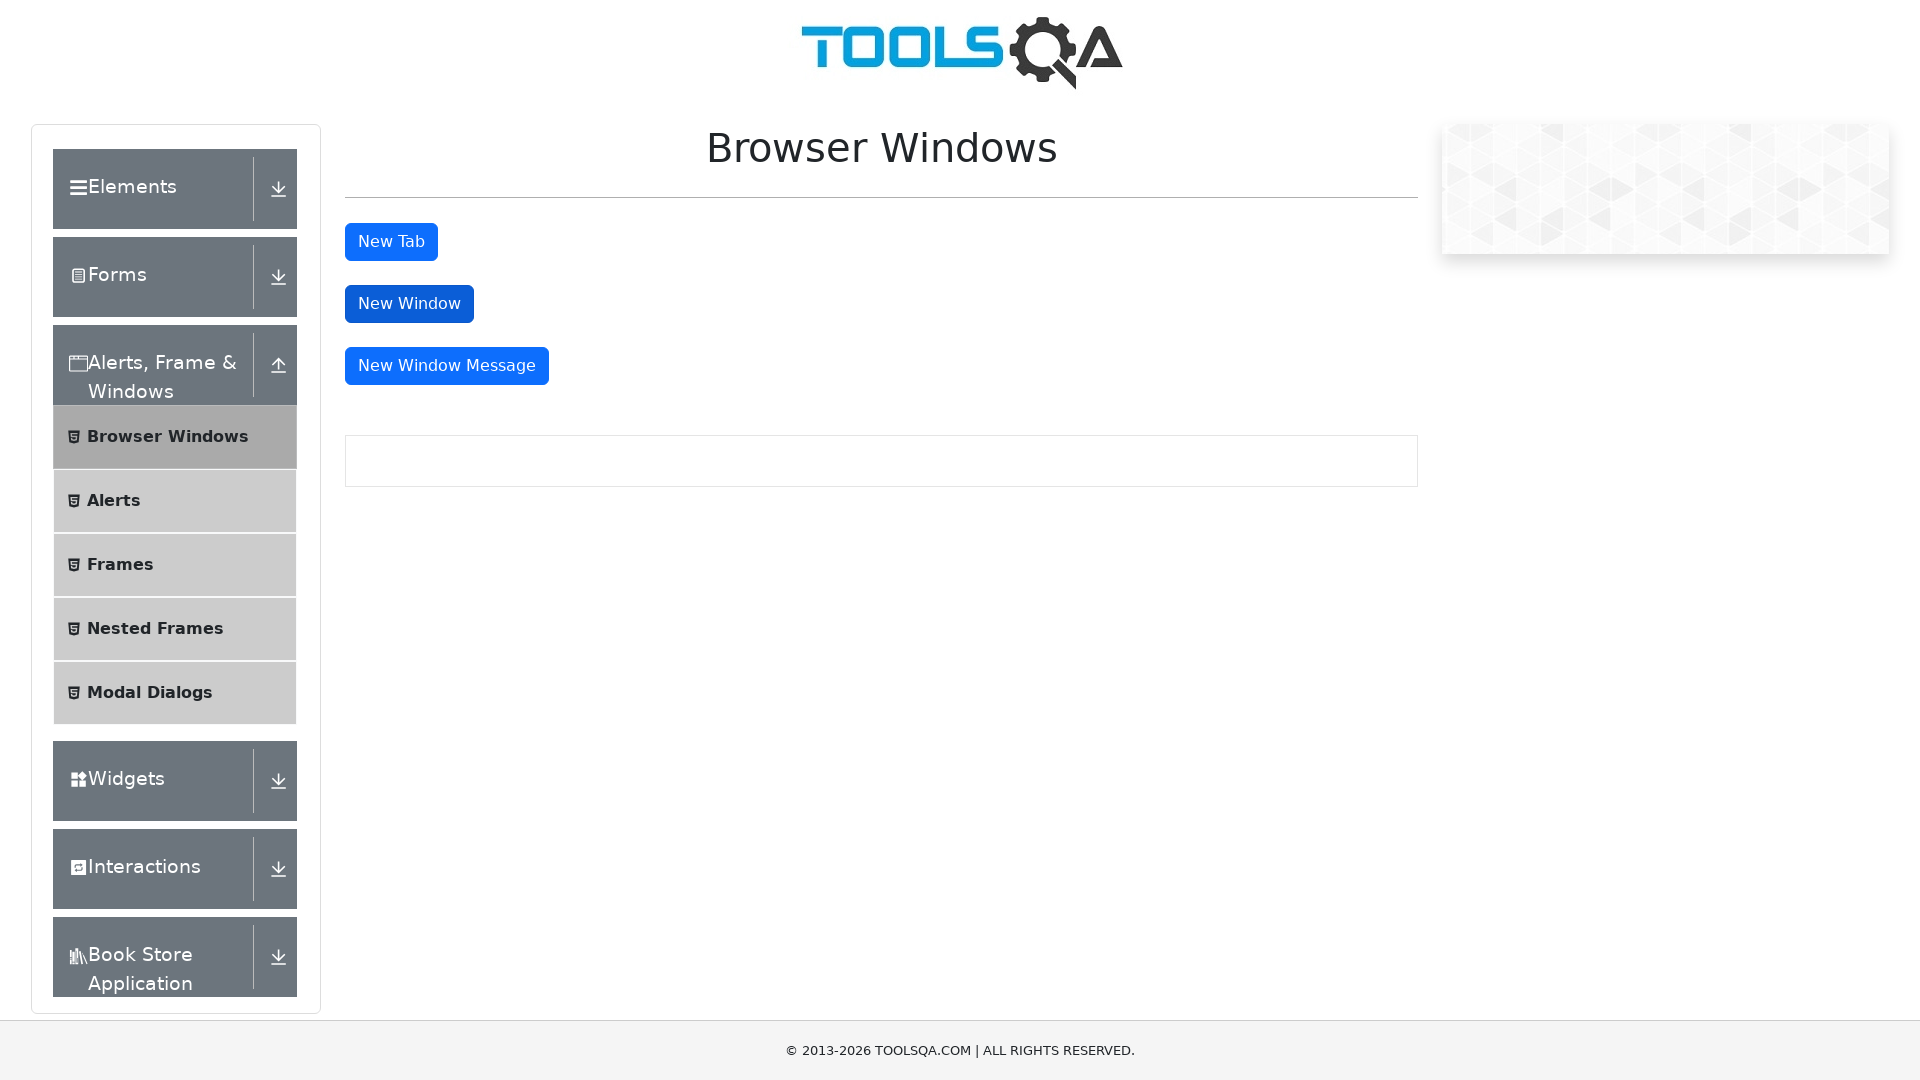

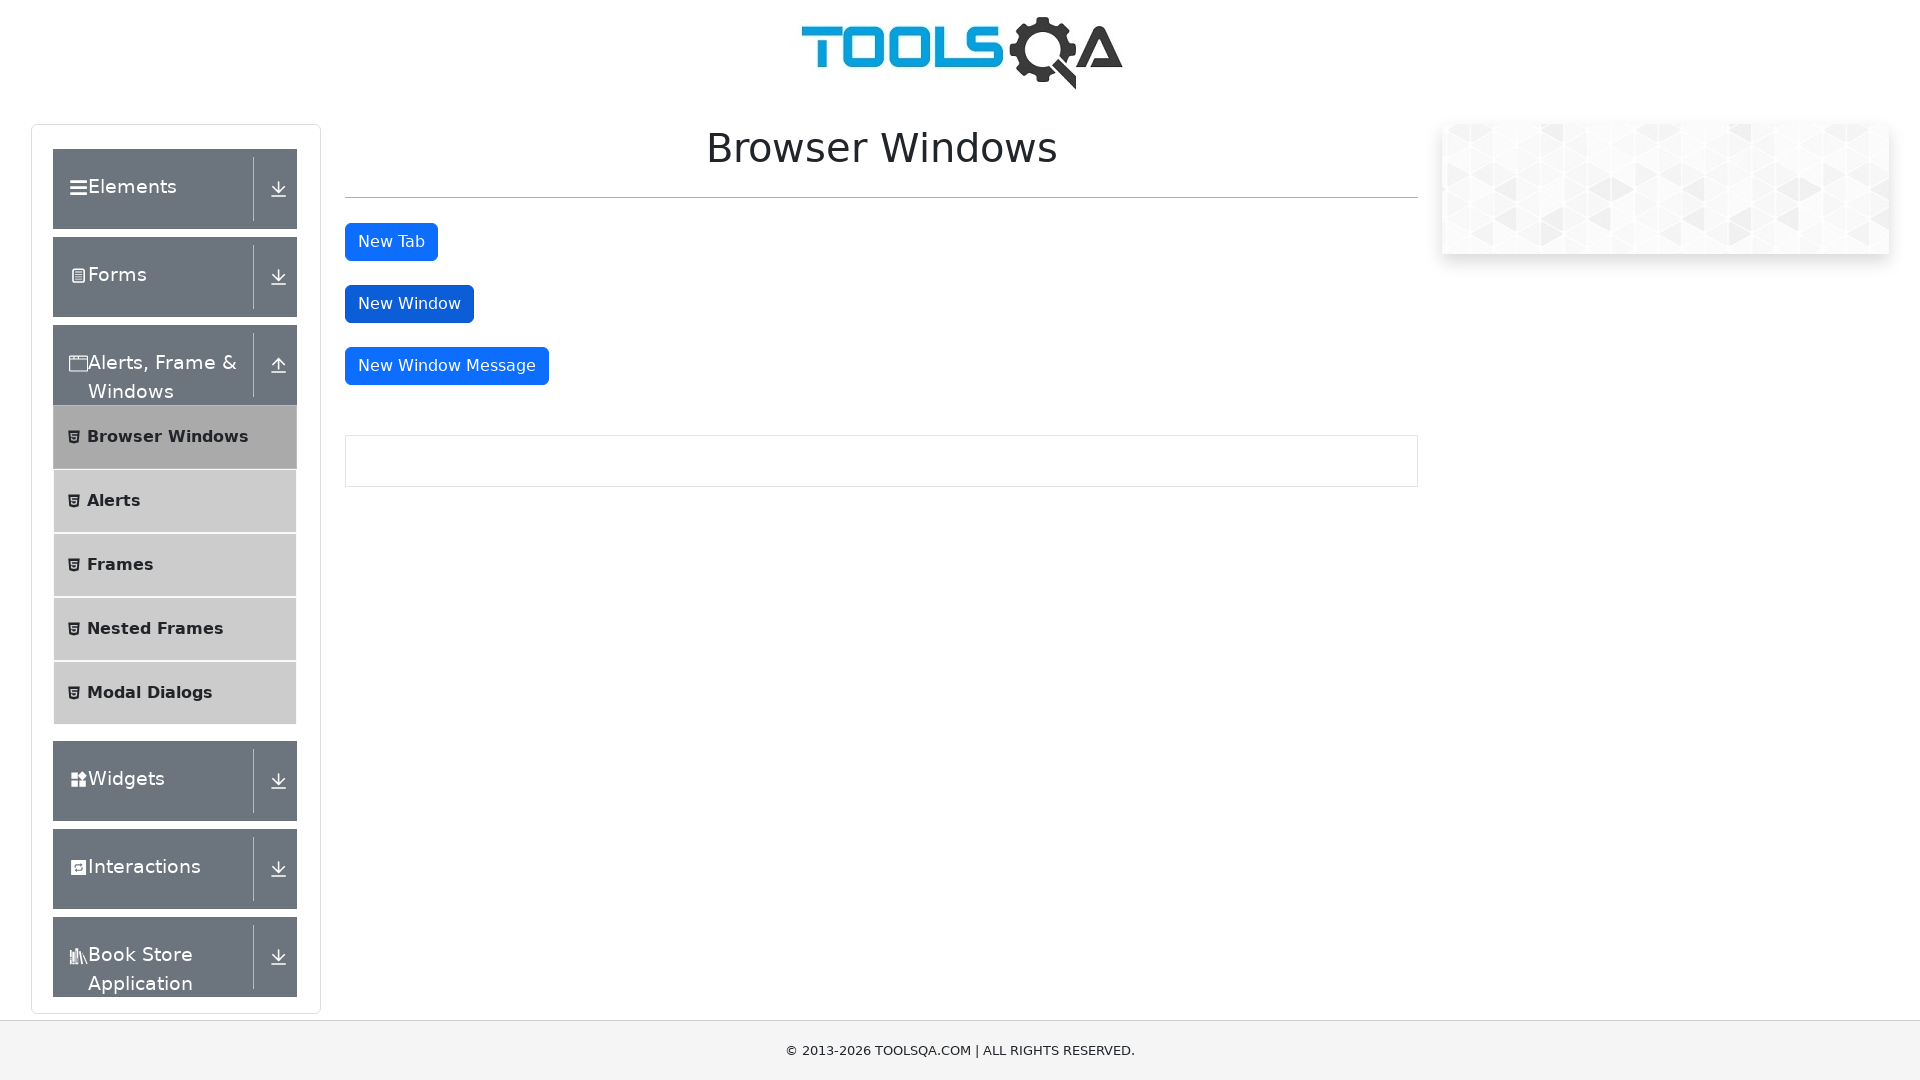